Tests a demo text box form by filling in username and email fields using JavaScript execution, then submitting the form.

Starting URL: https://demoqa.com/text-box

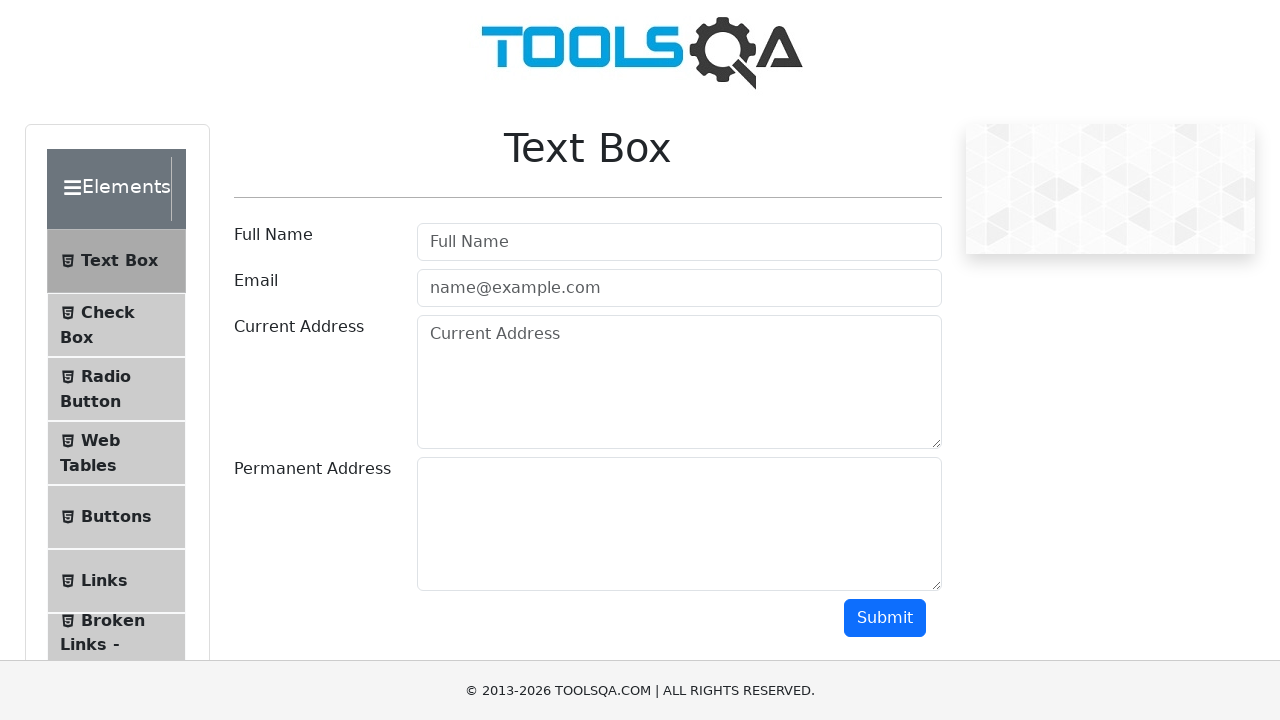

Filled username field with 'HanhVo' on #userName
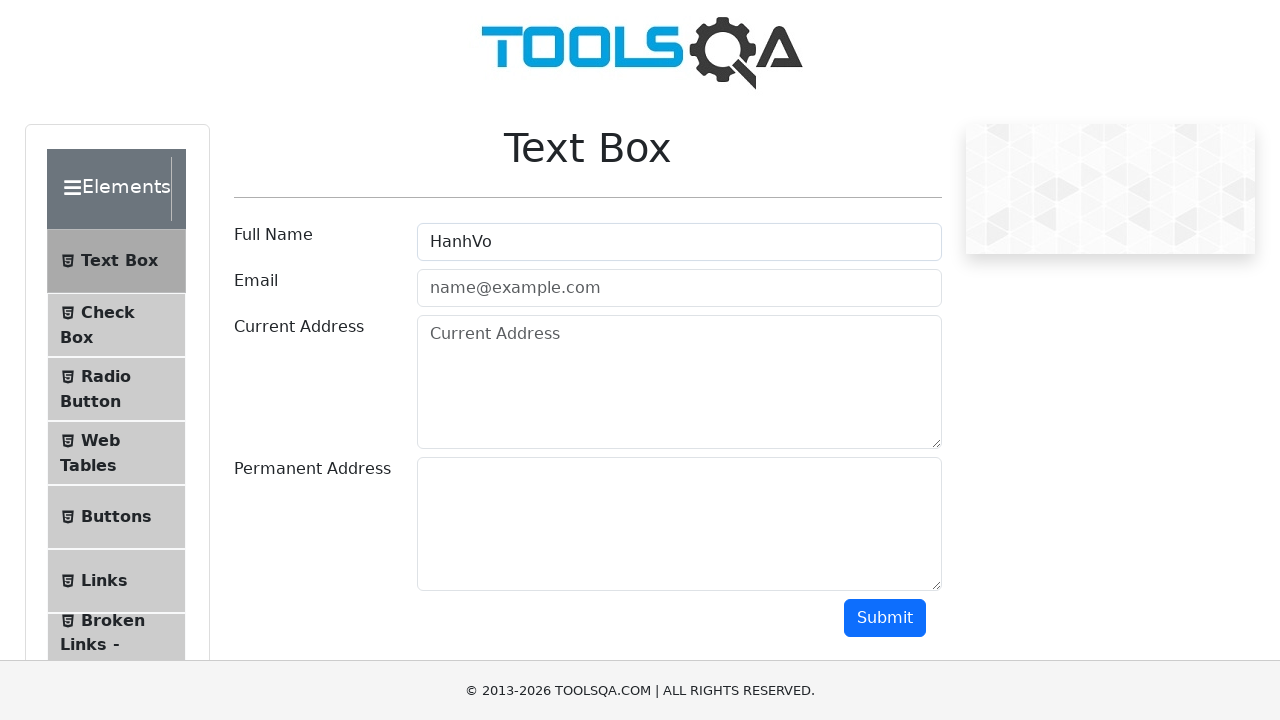

Filled email field with 'admin02@mailinator.com' on #userEmail
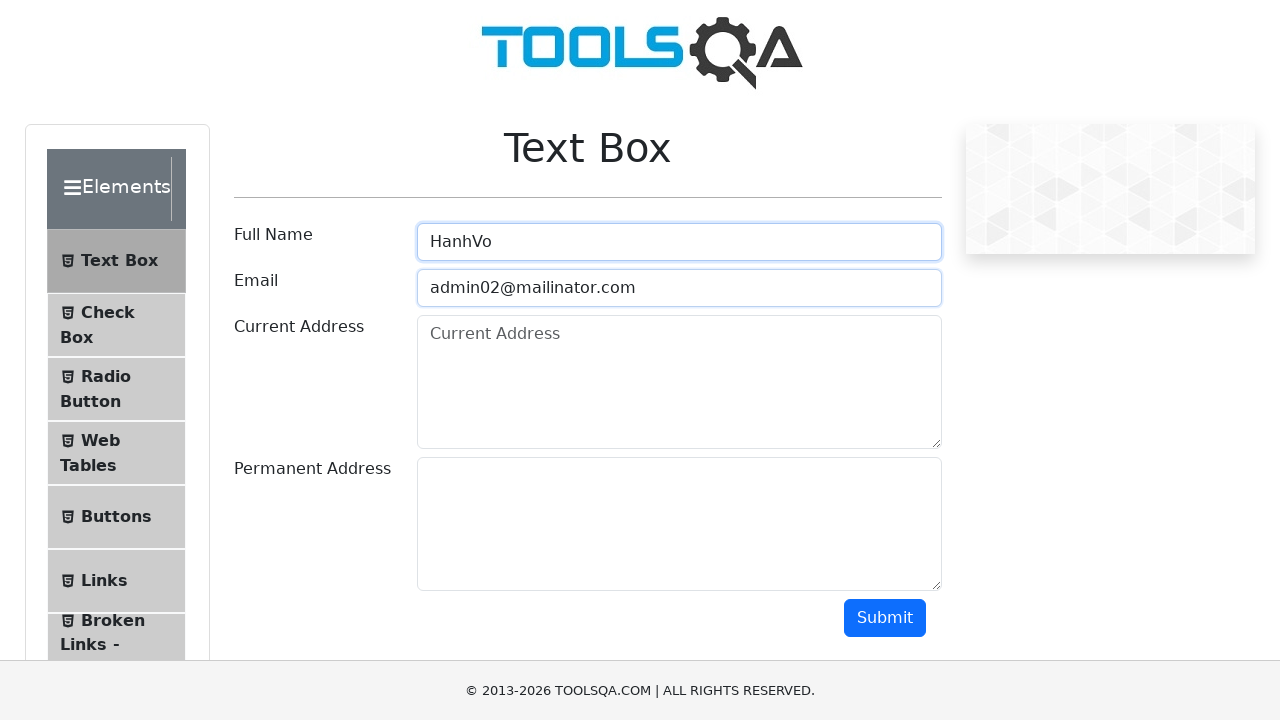

Clicked submit button to submit the form at (885, 618) on #submit
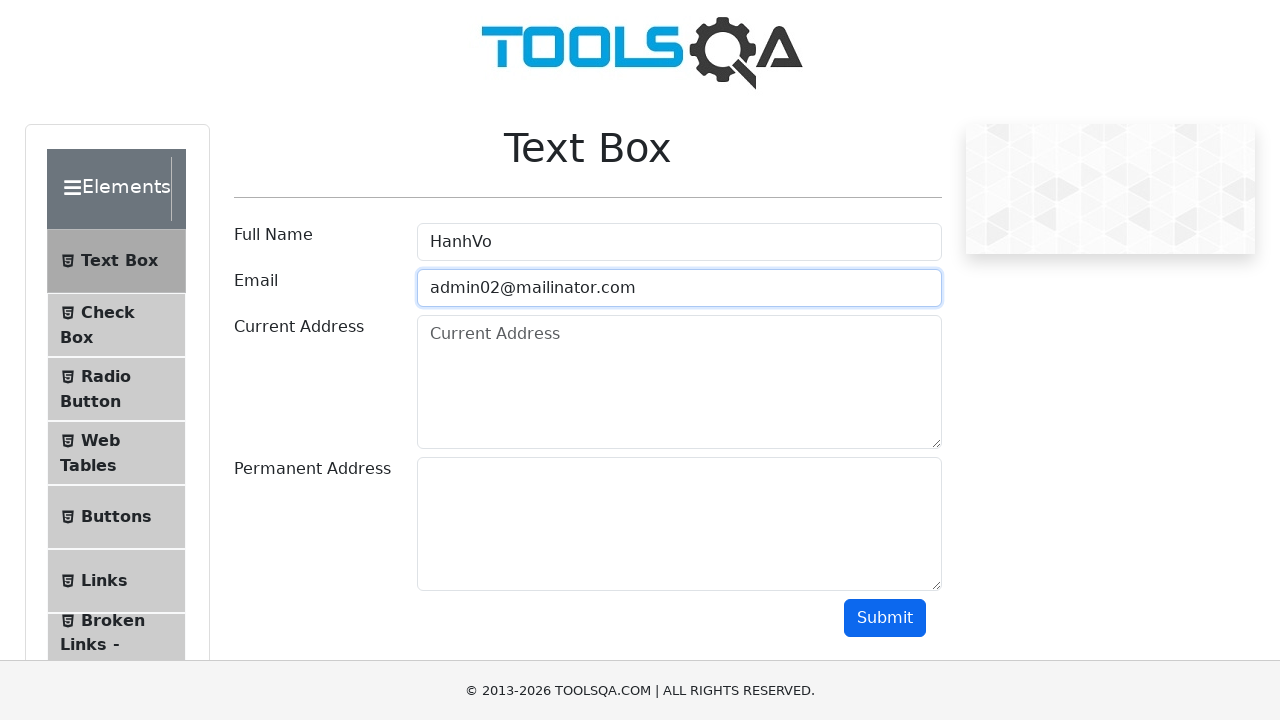

Waited 2 seconds for form submission to complete
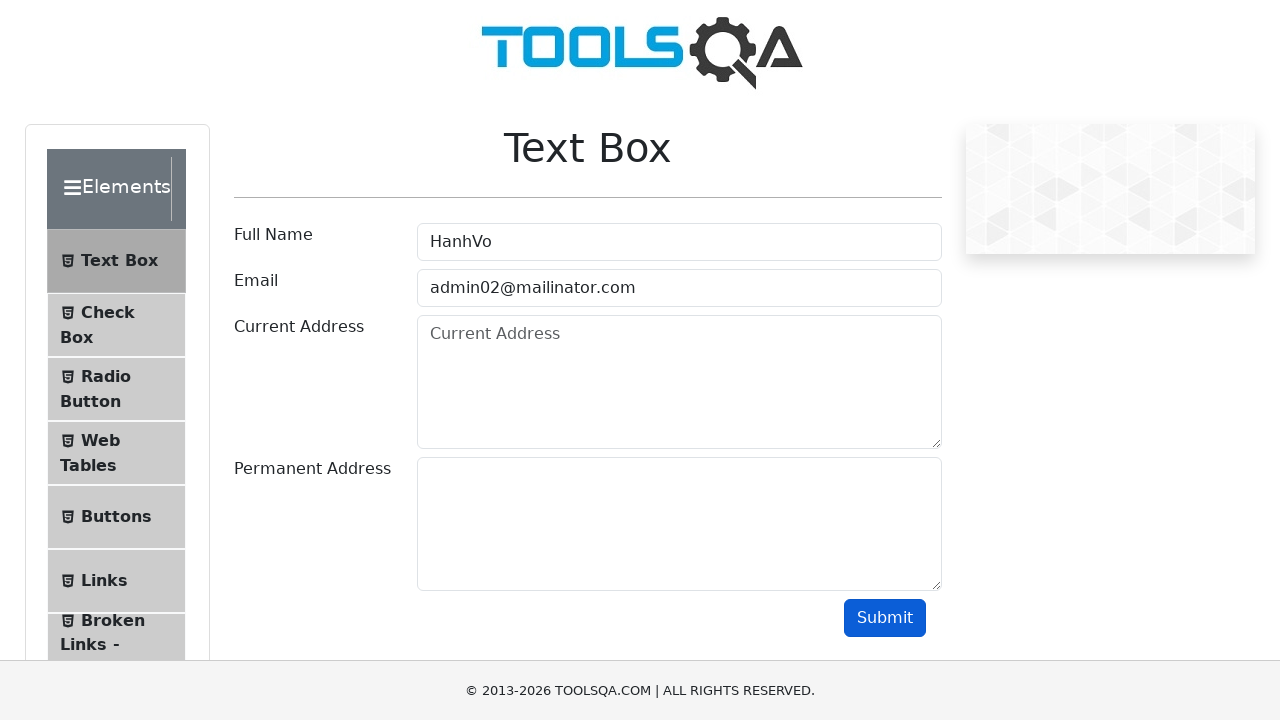

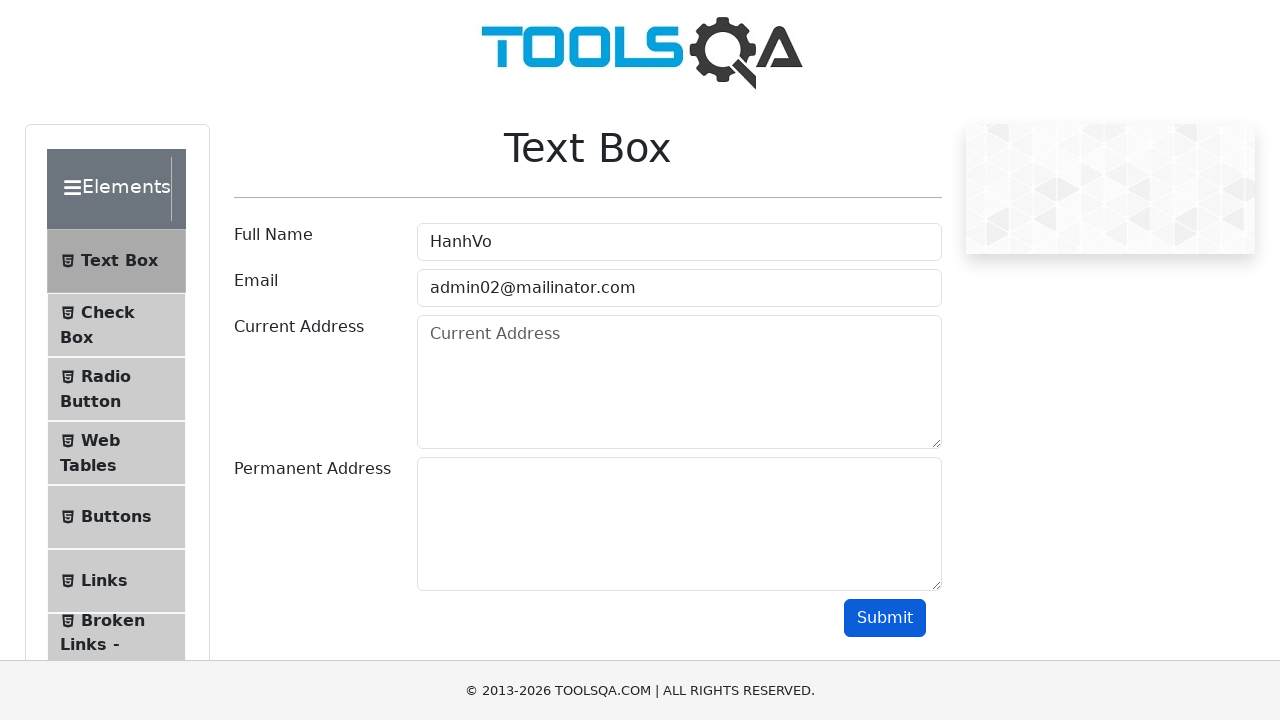